Tests single select static dropdown by selecting different skill options

Starting URL: https://demo.automationtesting.in/Register.html

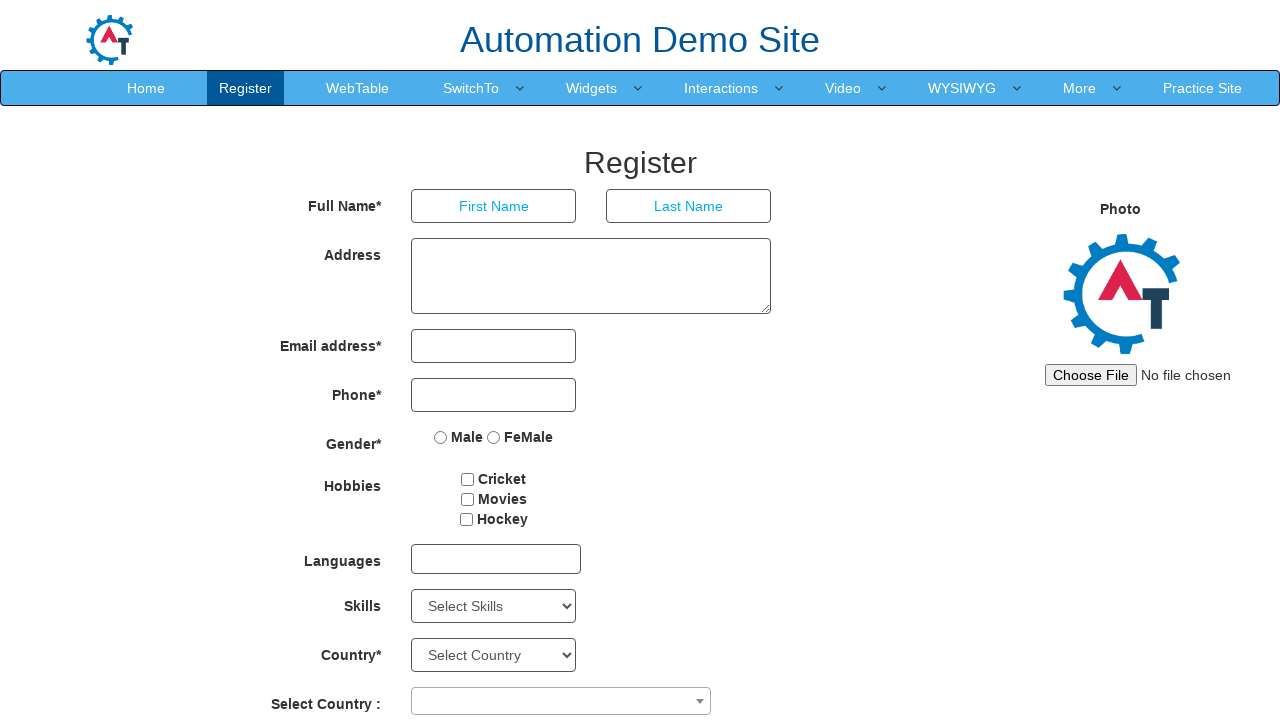

Selected 'C++' from Skills dropdown on #Skills
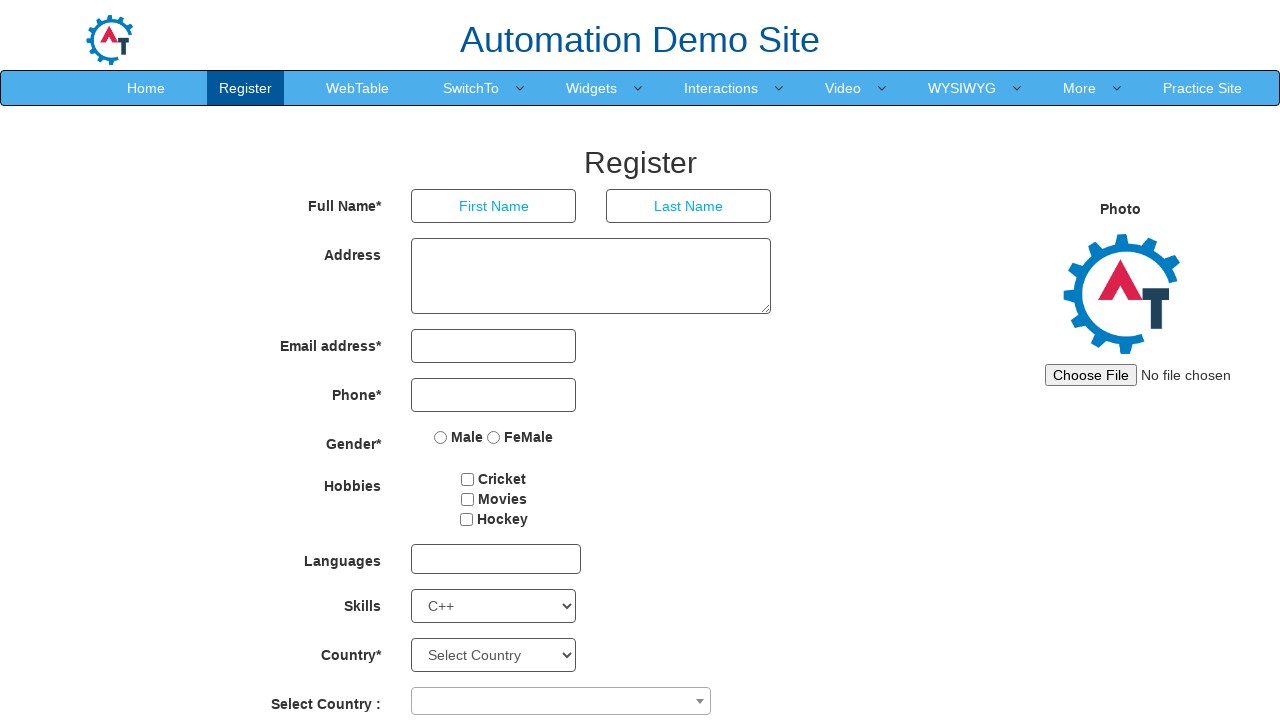

Selected 'PHP' from Skills dropdown on #Skills
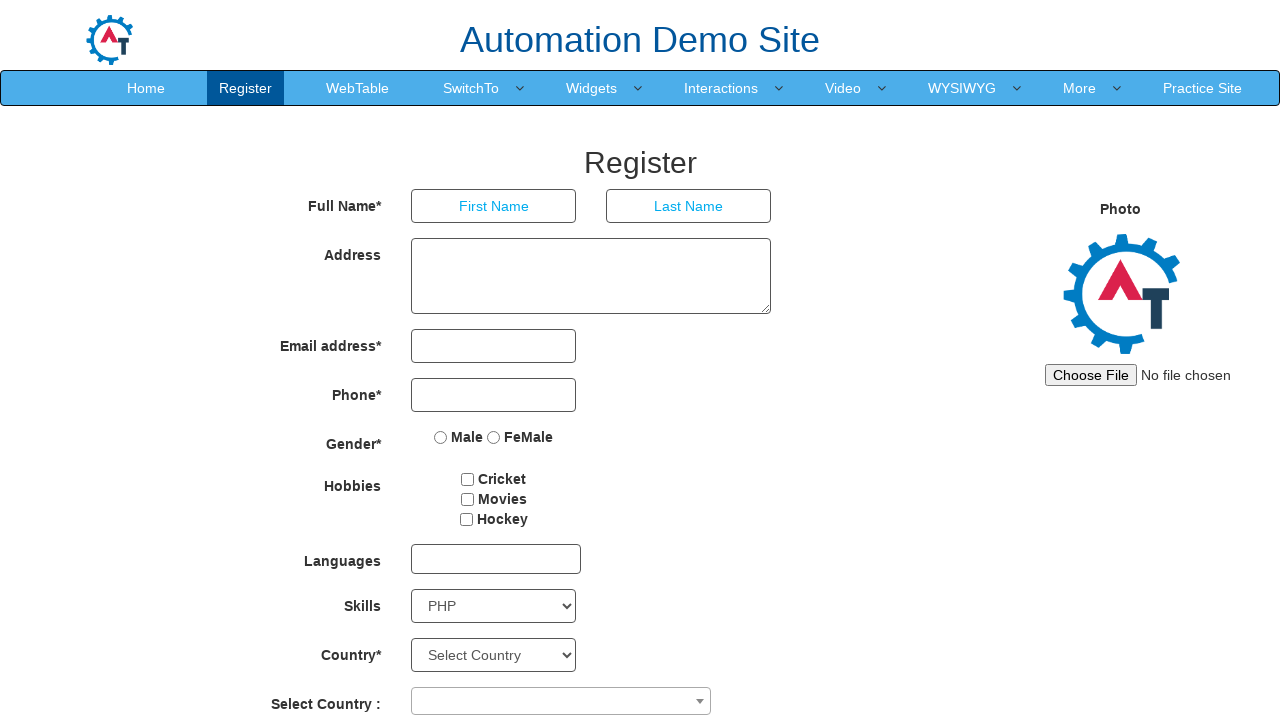

Selected 'SQL' from Skills dropdown on #Skills
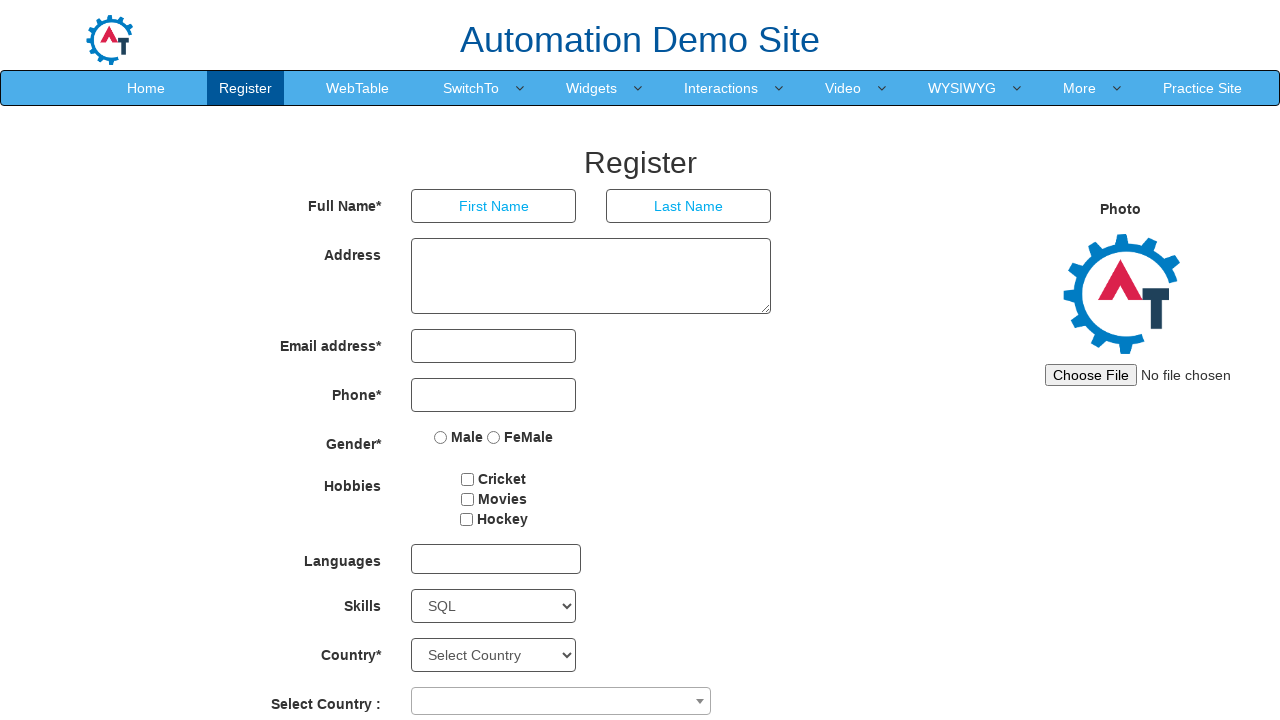

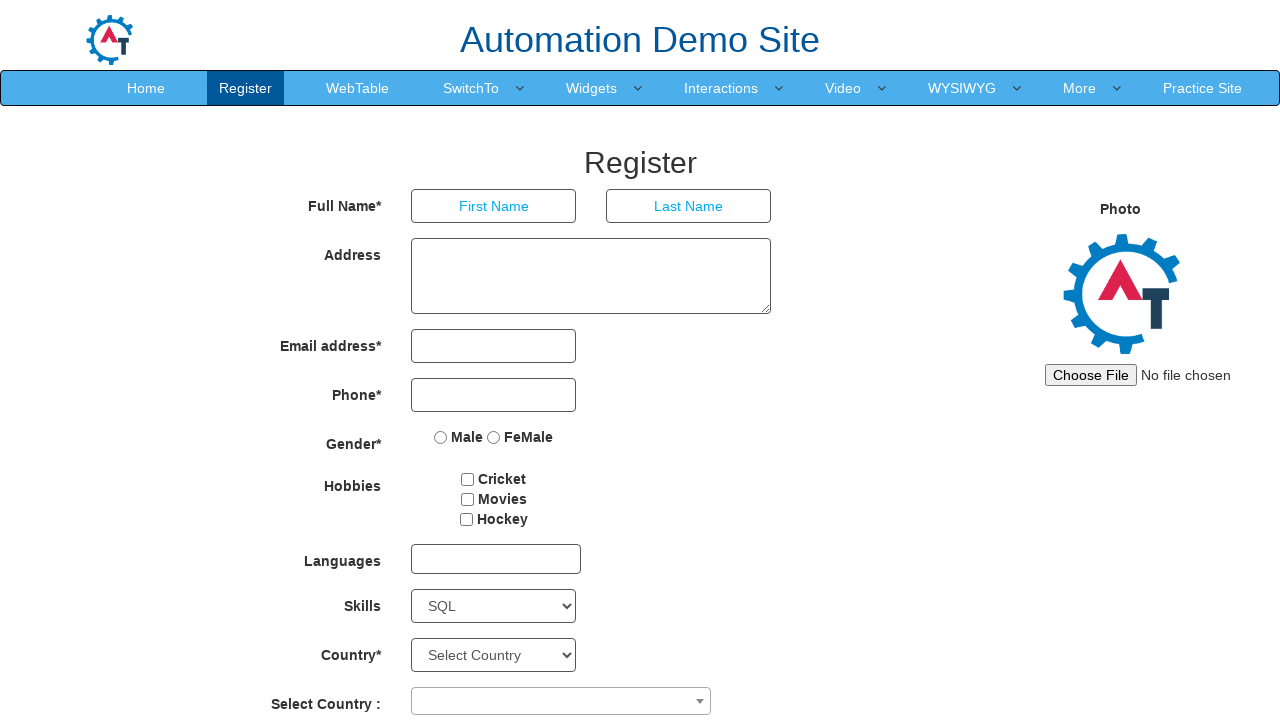